Submits an empty feedback form without entering any data, clicks Yes to confirm, and verifies the generic thank you message without a name.

Starting URL: https://acctabootcamp.github.io/site/tasks/provide_feedback

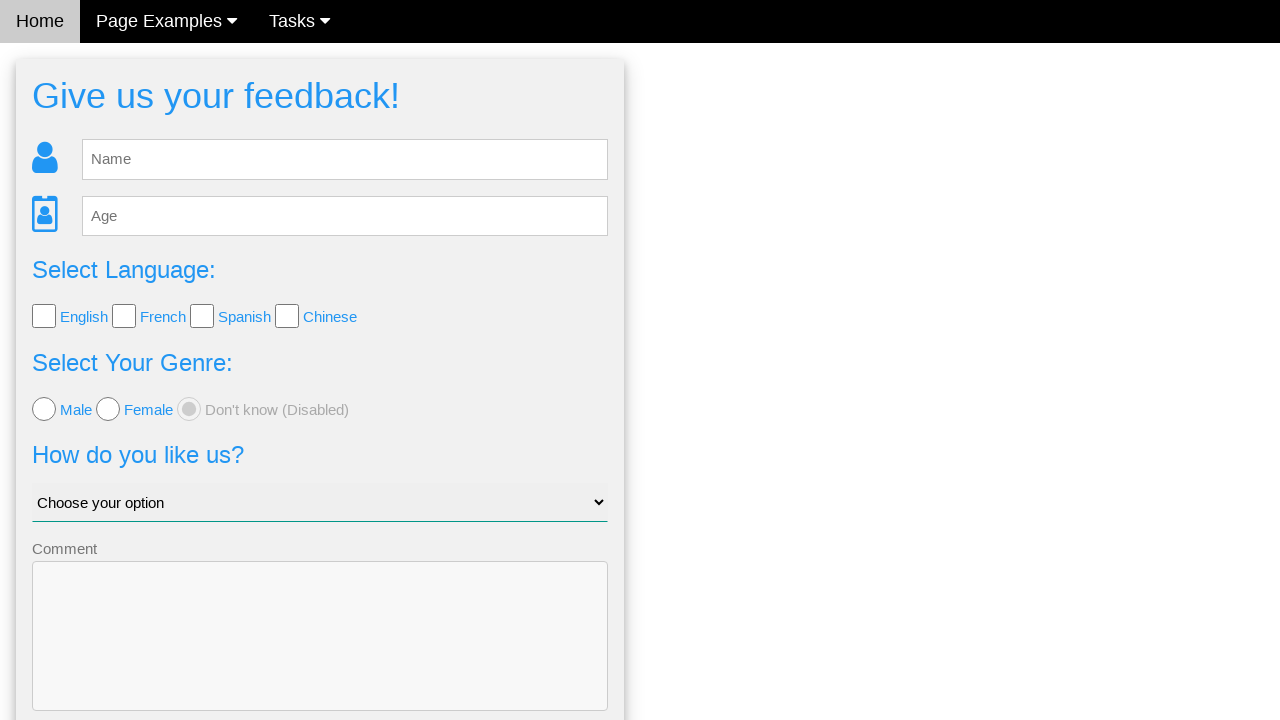

Waited for Send button to load on feedback form
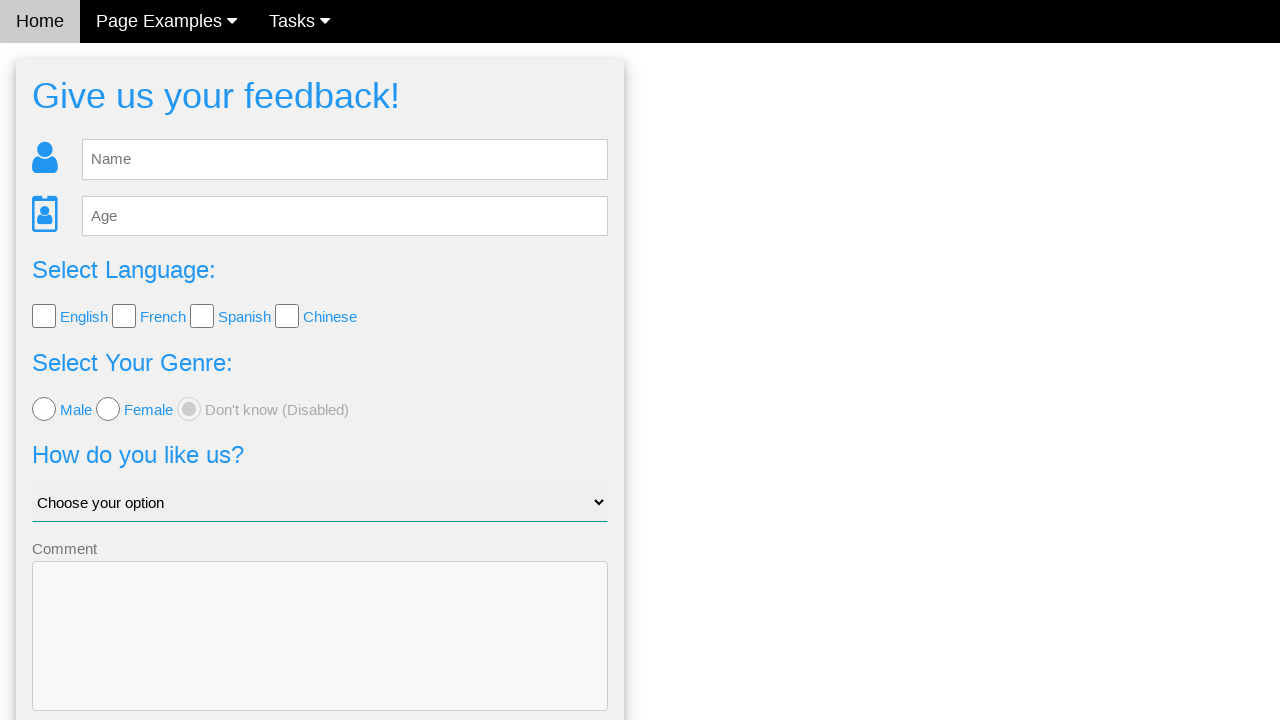

Clicked Send button without entering any feedback data at (320, 656) on .w3-btn-block
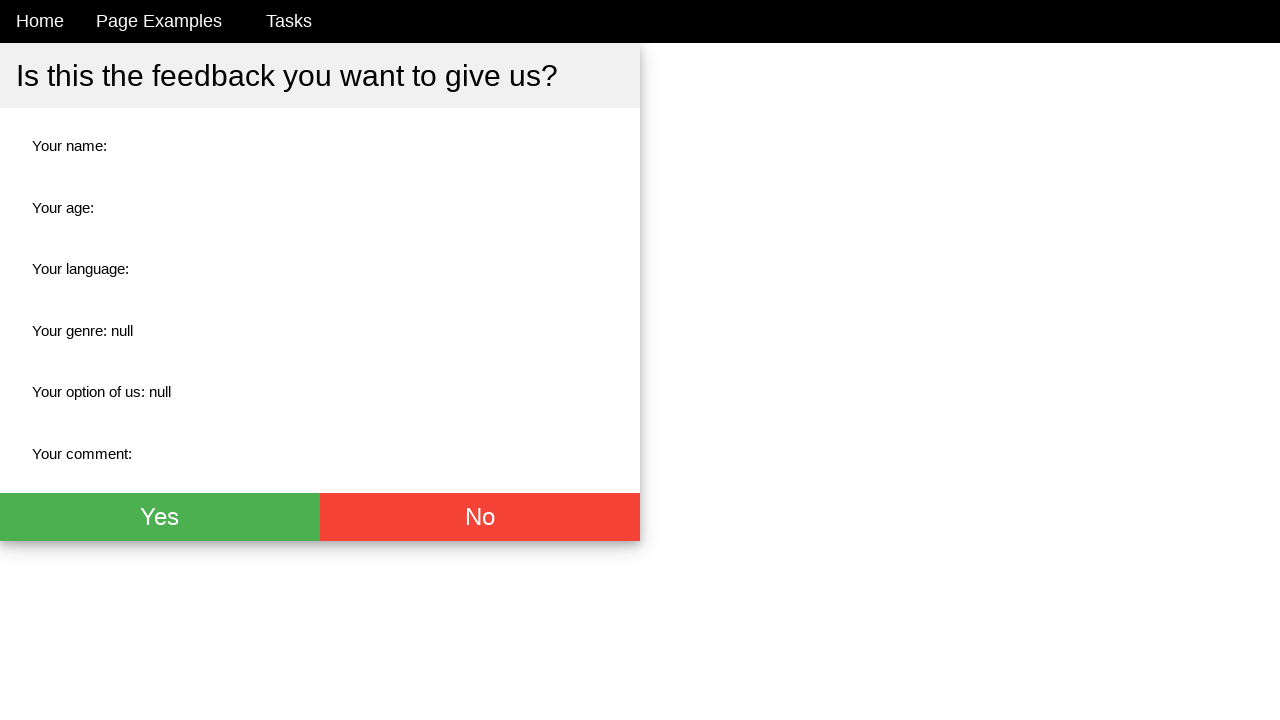

Waited for confirmation dialog with Yes button to appear
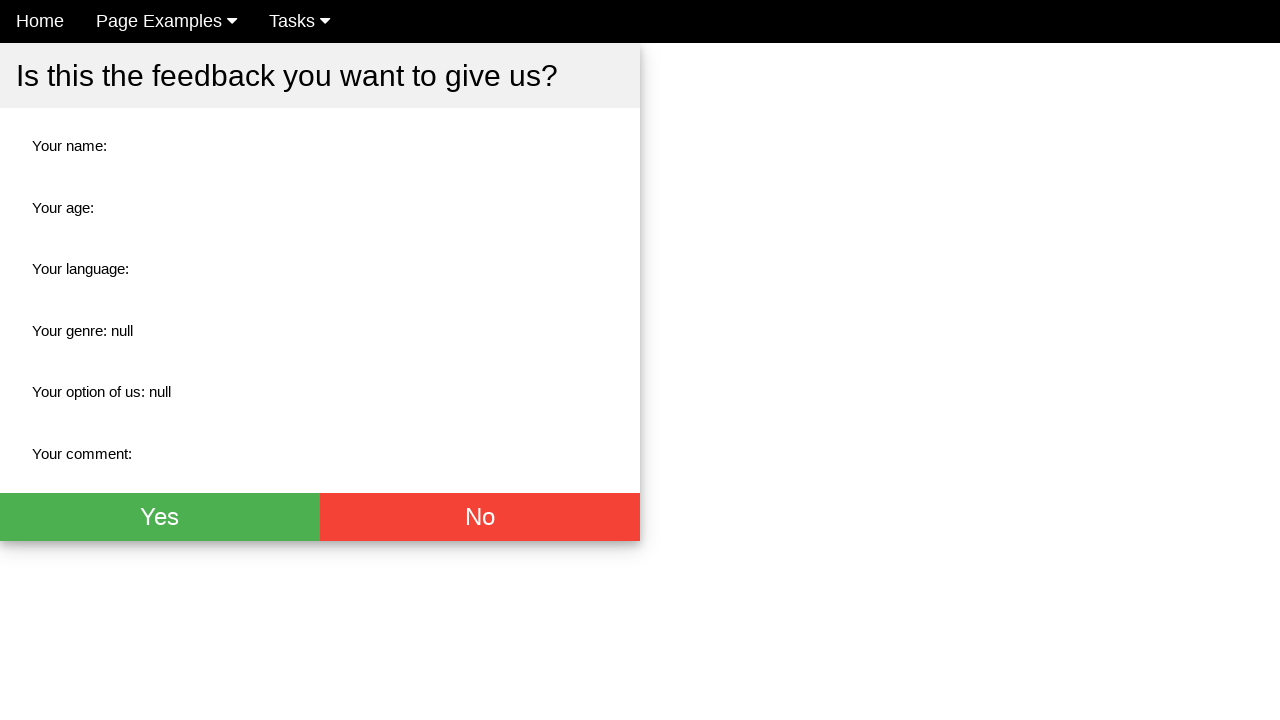

Clicked Yes button to confirm empty feedback submission at (160, 517) on .w3-green
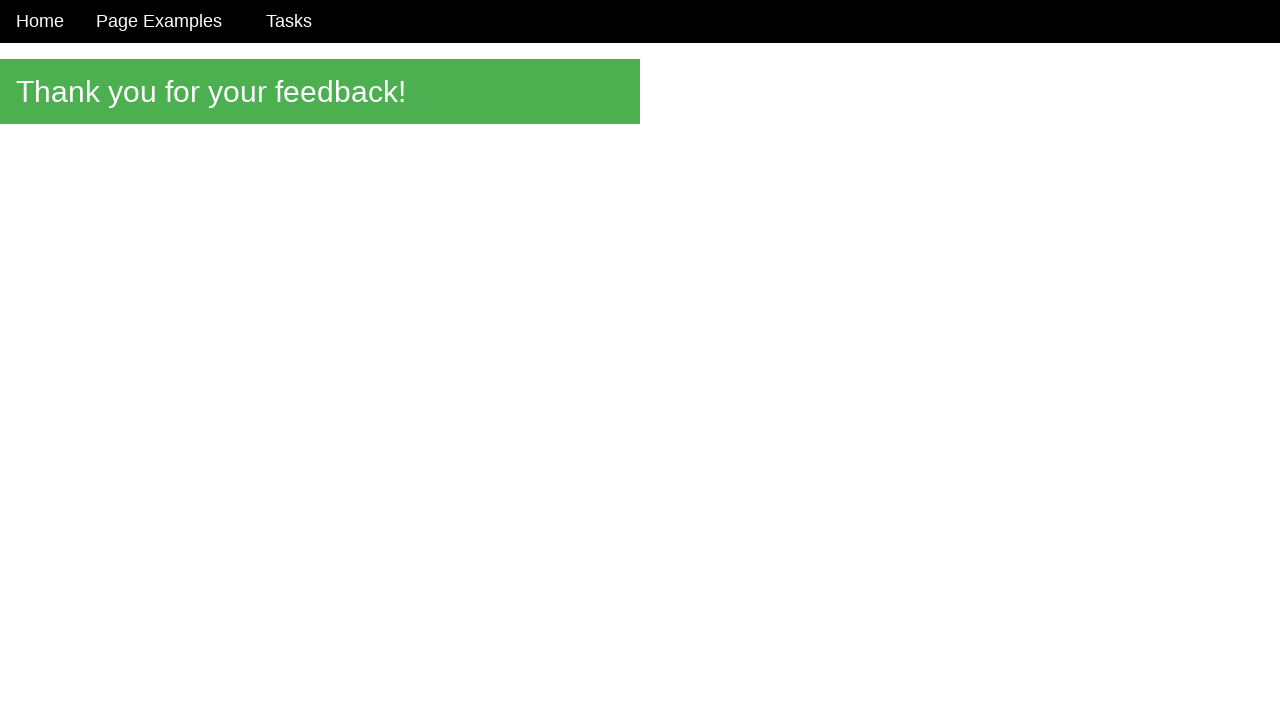

Waited for thank you message to appear
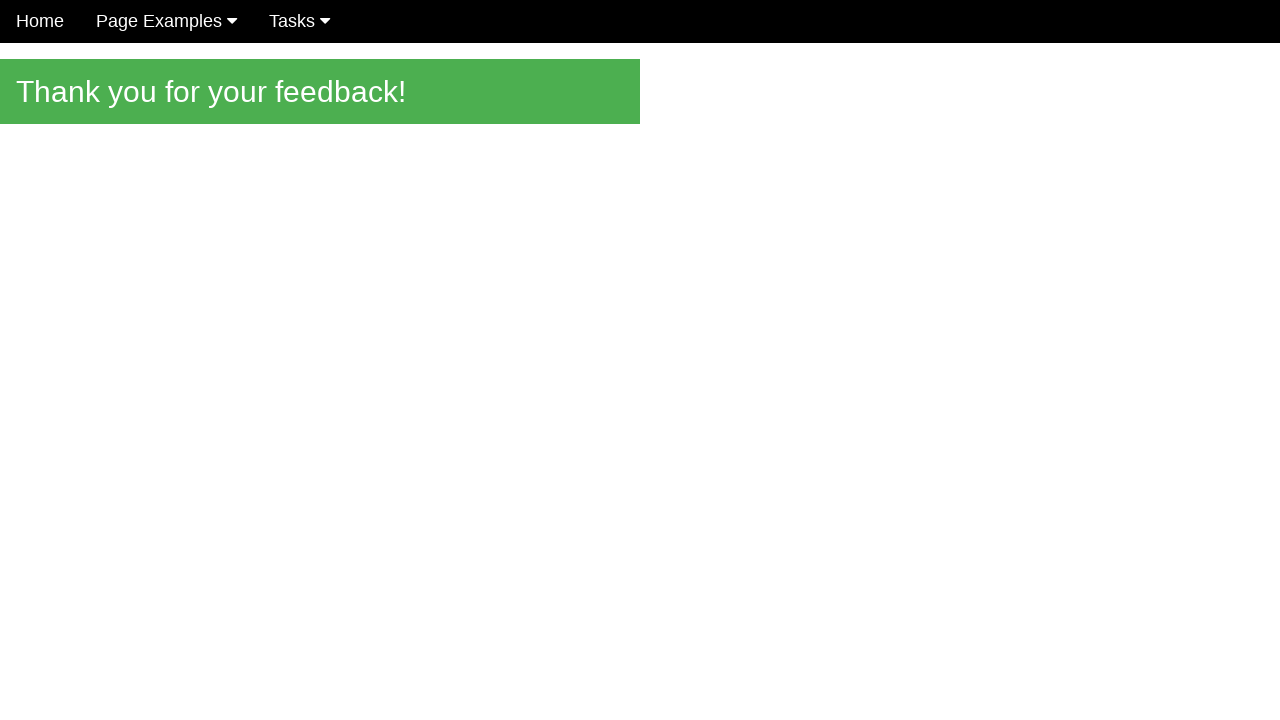

Verified generic thank you message without name is displayed
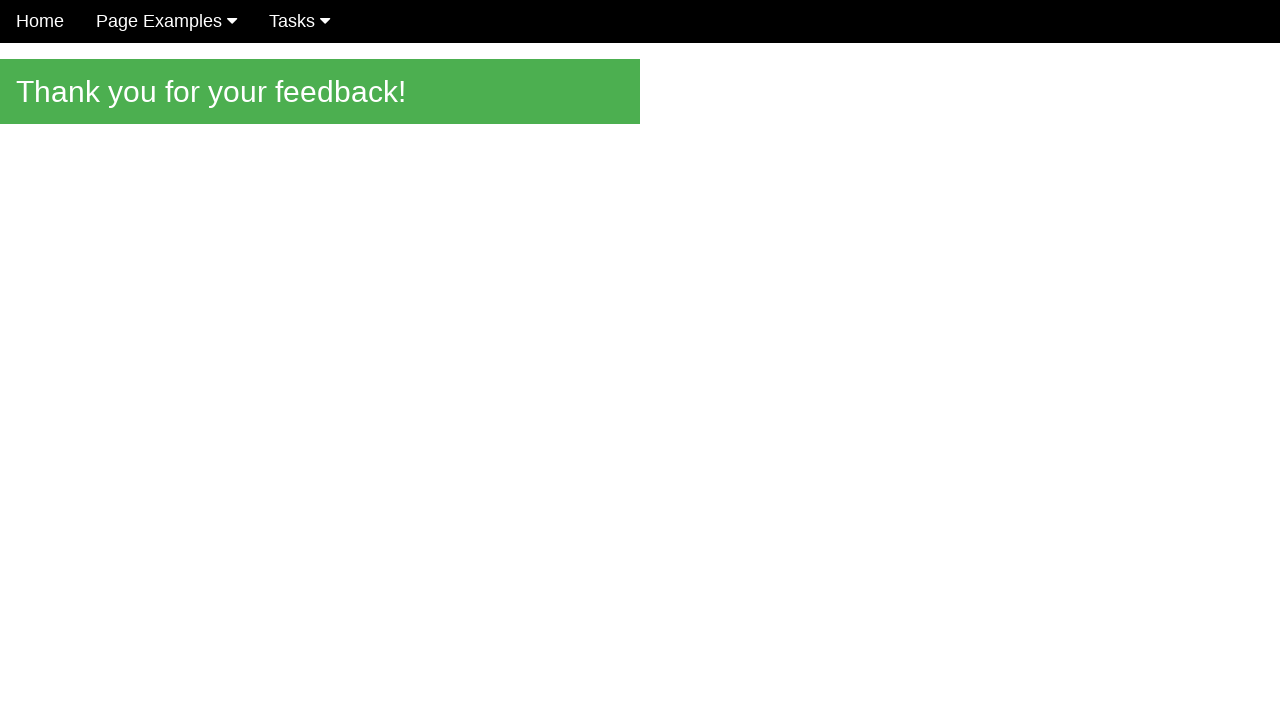

Verified message panel is visible
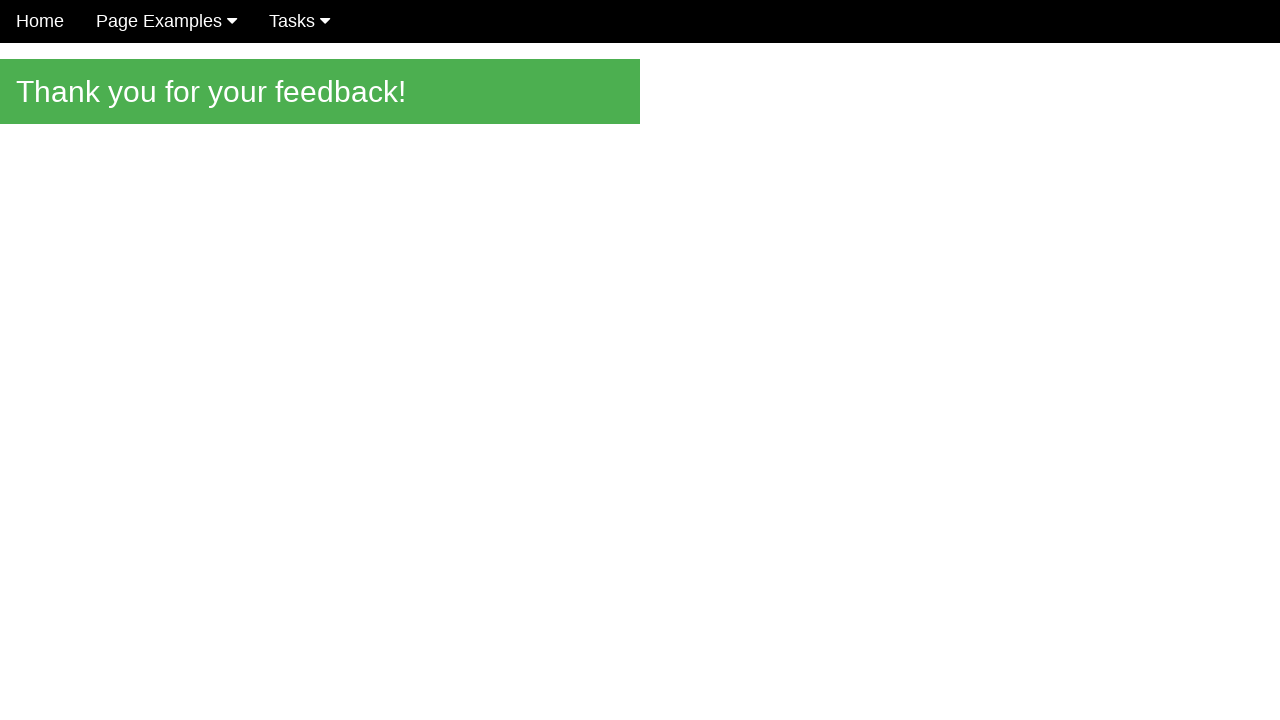

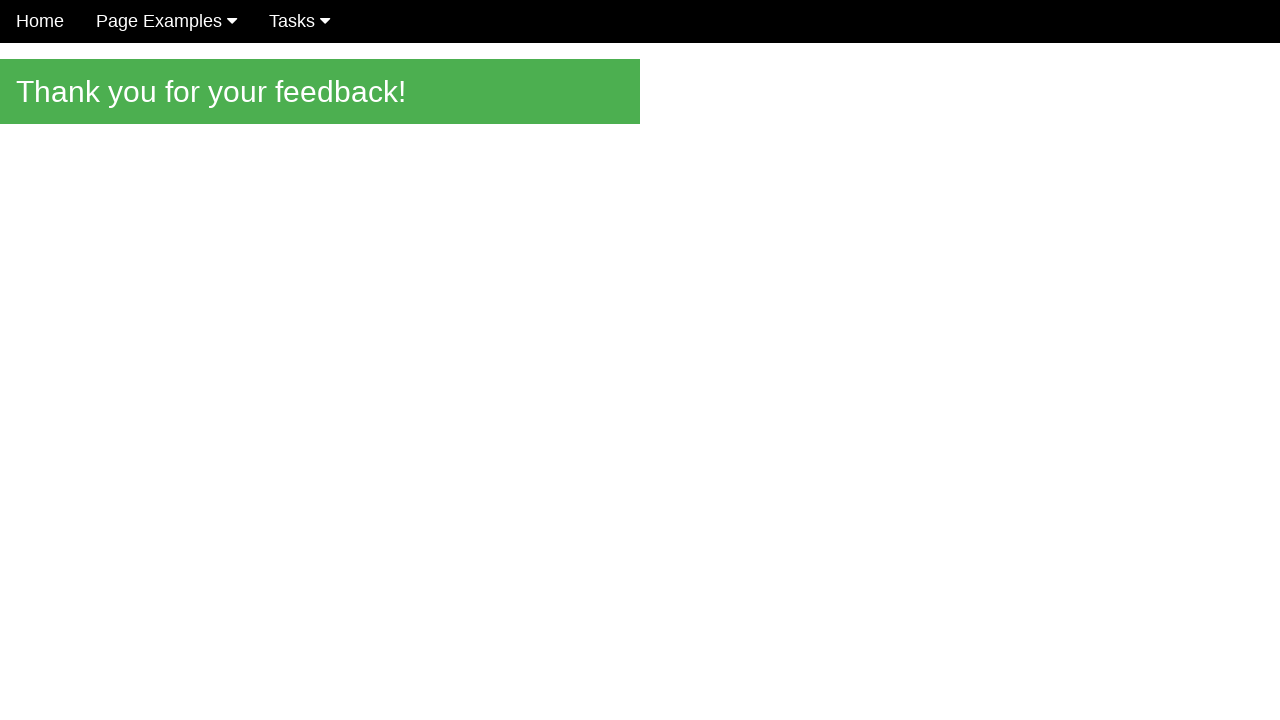